Tests clicking the Radio Button menu item, selecting the Yes radio button, and verifying the success message

Starting URL: https://demoqa.com/elements

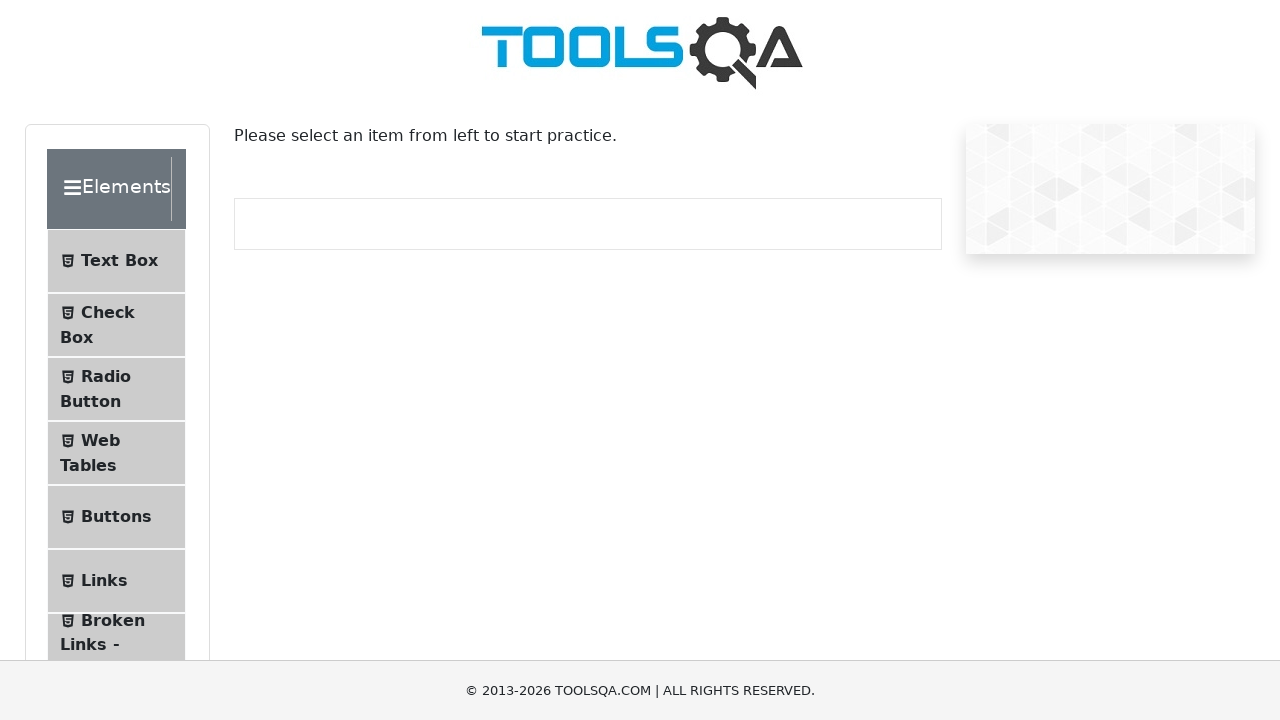

Clicked on Radio Button menu item at (116, 389) on xpath=//span[text()='Radio Button']/..
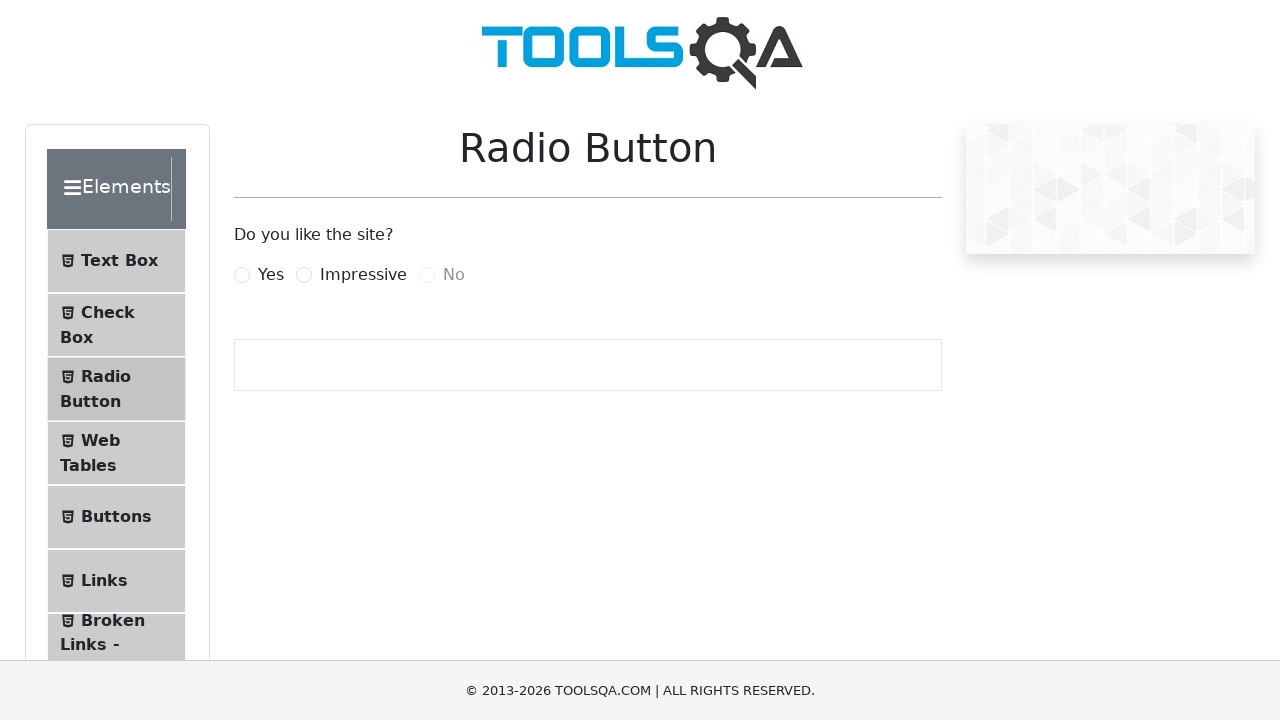

Radio button page loaded and #yesRadio element appeared
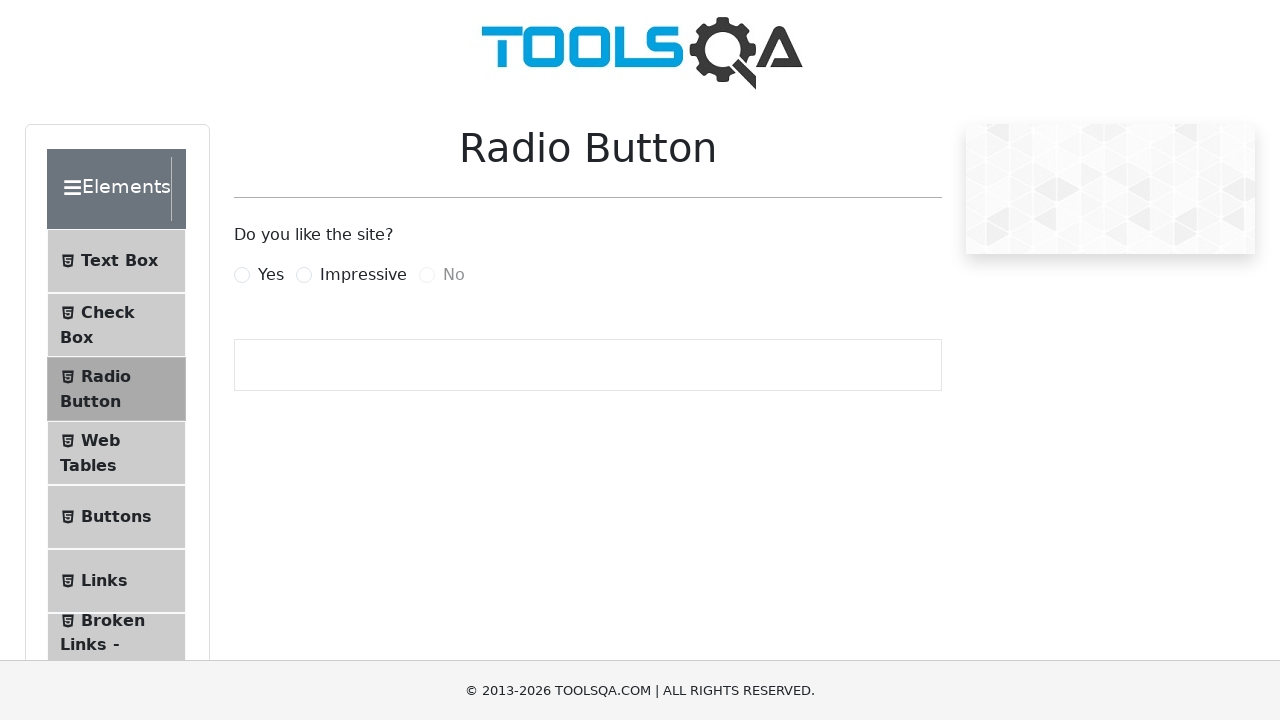

Clicked the Yes radio button at (271, 275) on label[for='yesRadio']
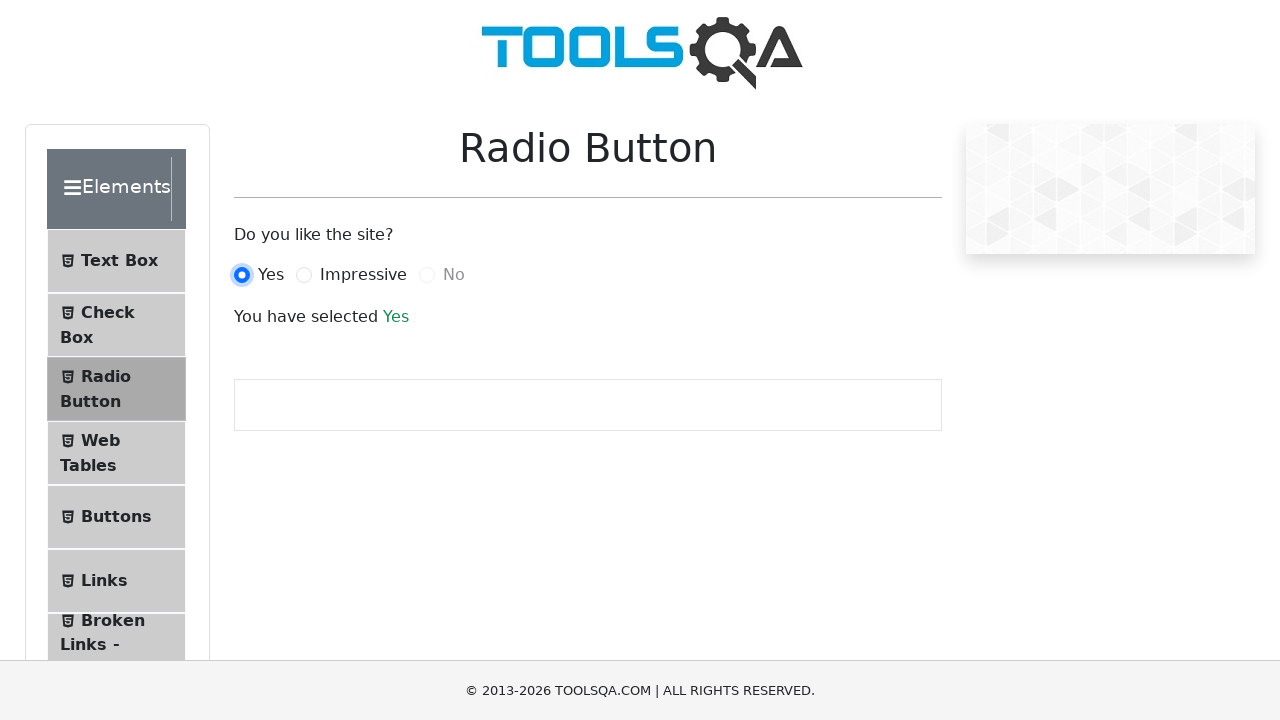

Located success message element
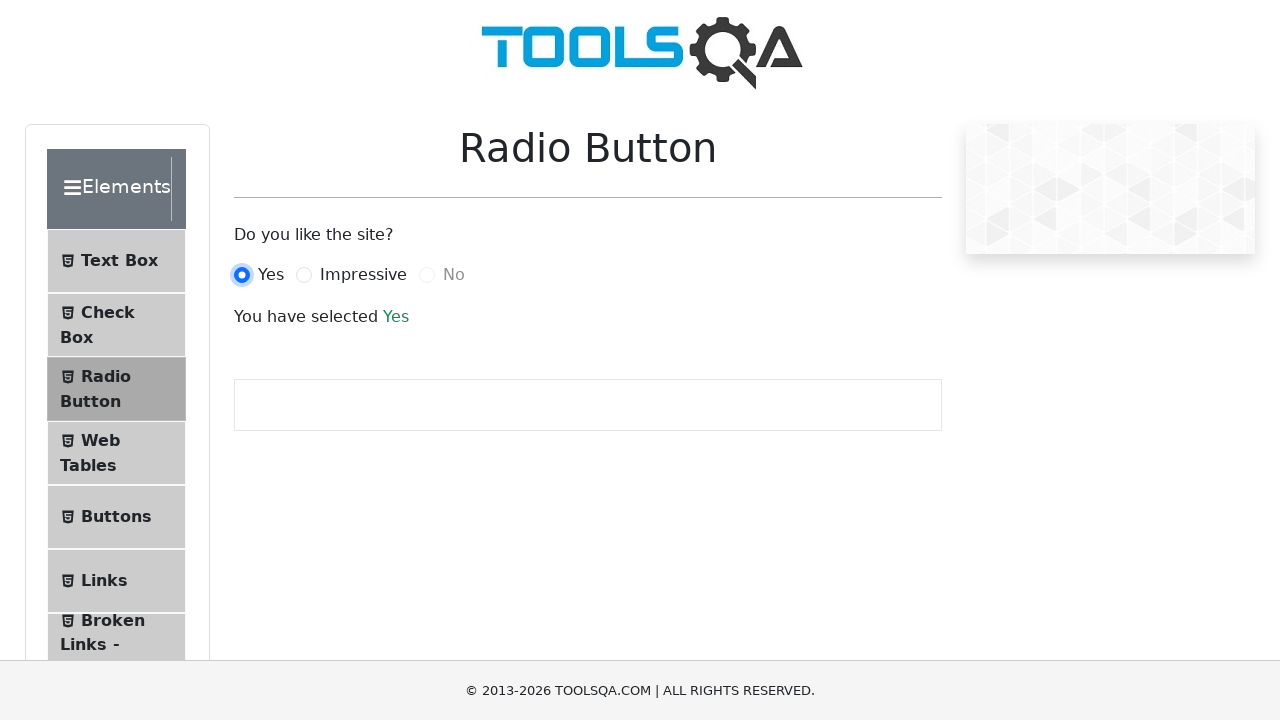

Success message element is visible
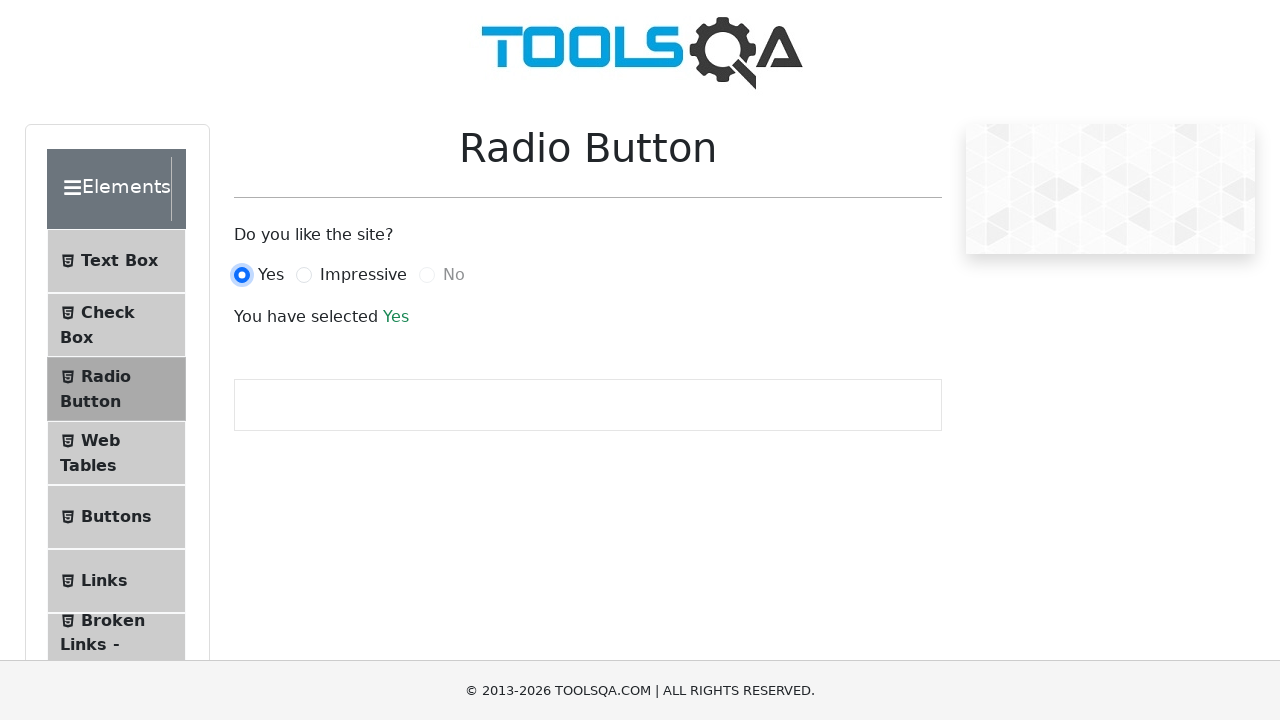

Verified success message displays 'Yes'
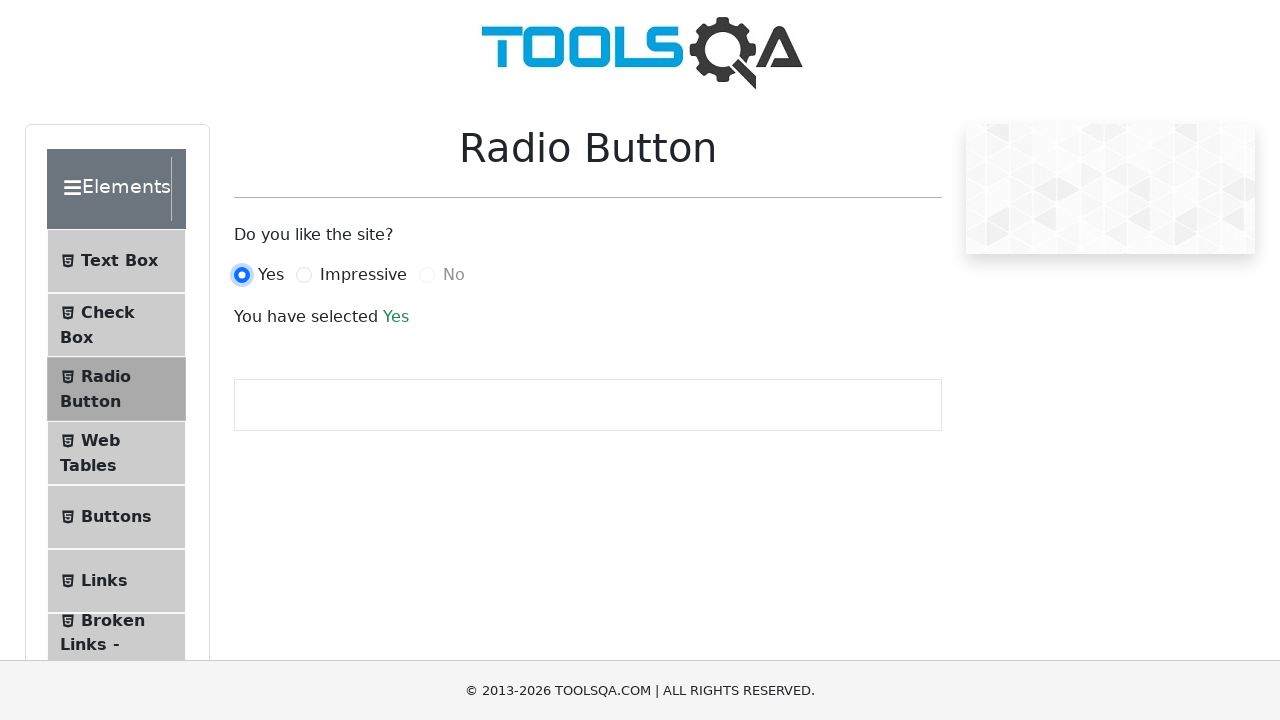

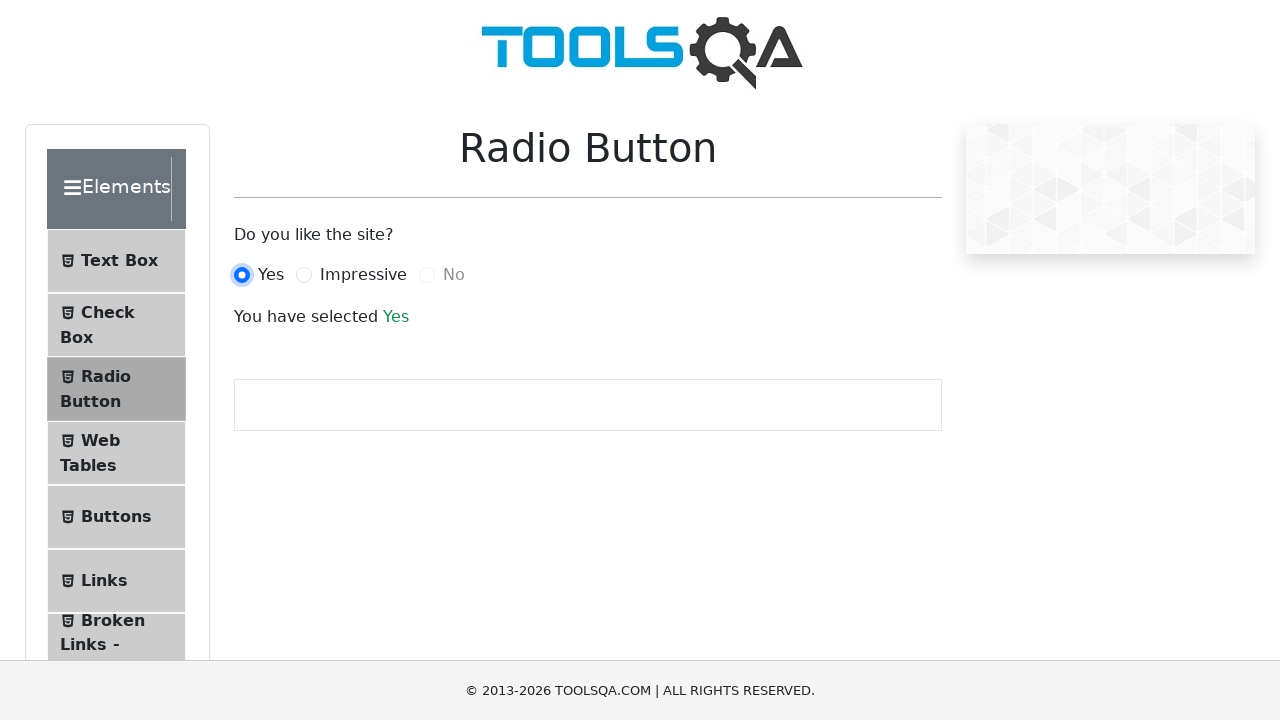